Tests date picker by entering a valid date and verifying the value

Starting URL: https://bonigarcia.dev/selenium-webdriver-java/web-form.html

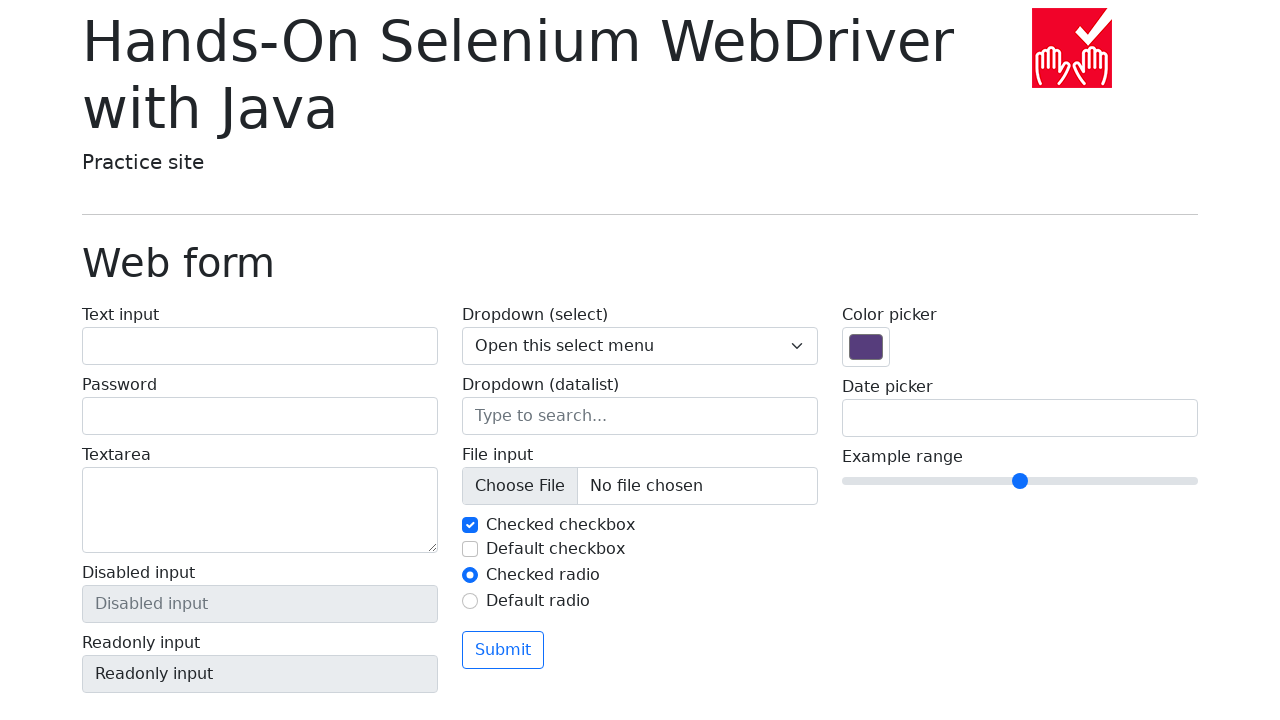

Located date picker input field
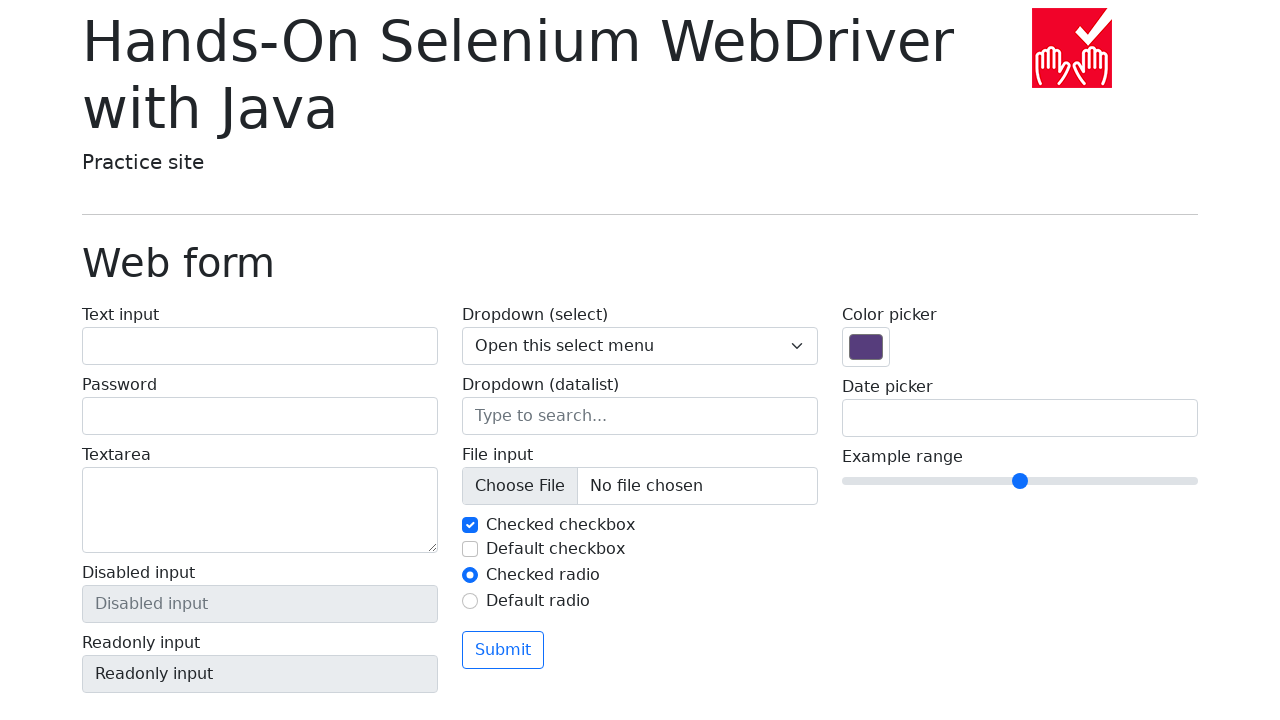

Filled date picker with valid date '12/12/2024' on input[name='my-date']
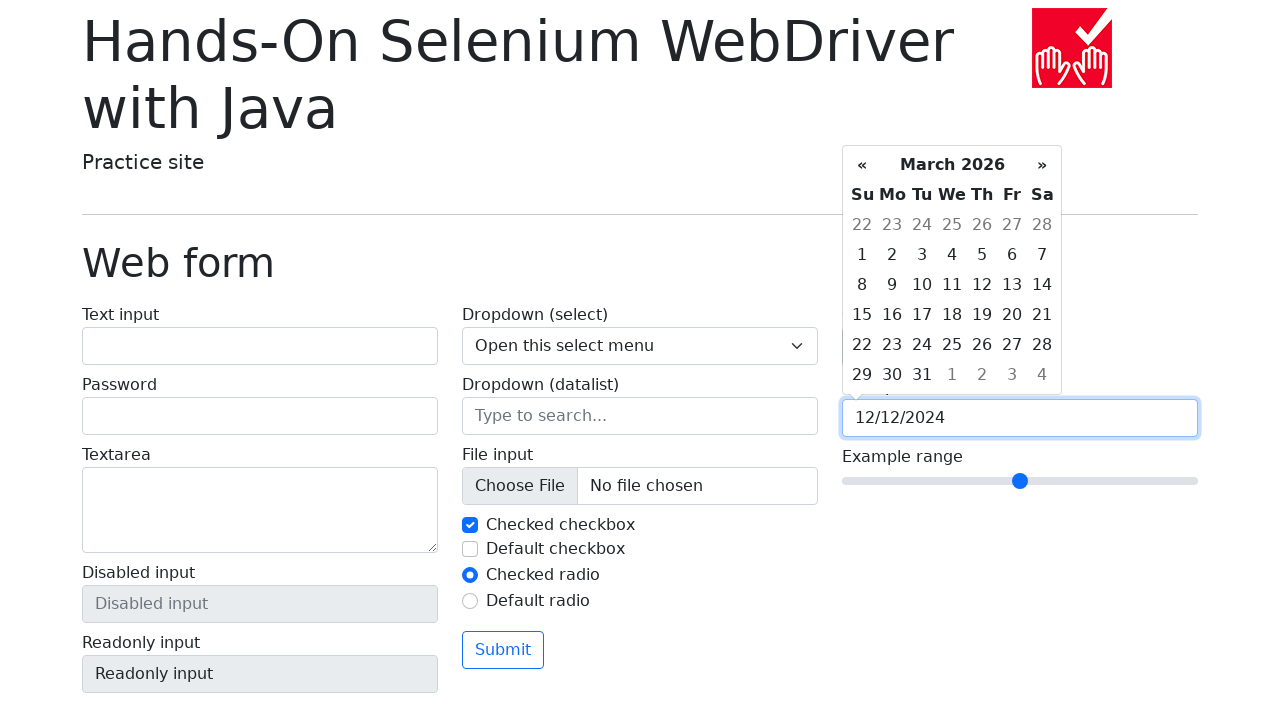

Verified date picker contains the entered valid date
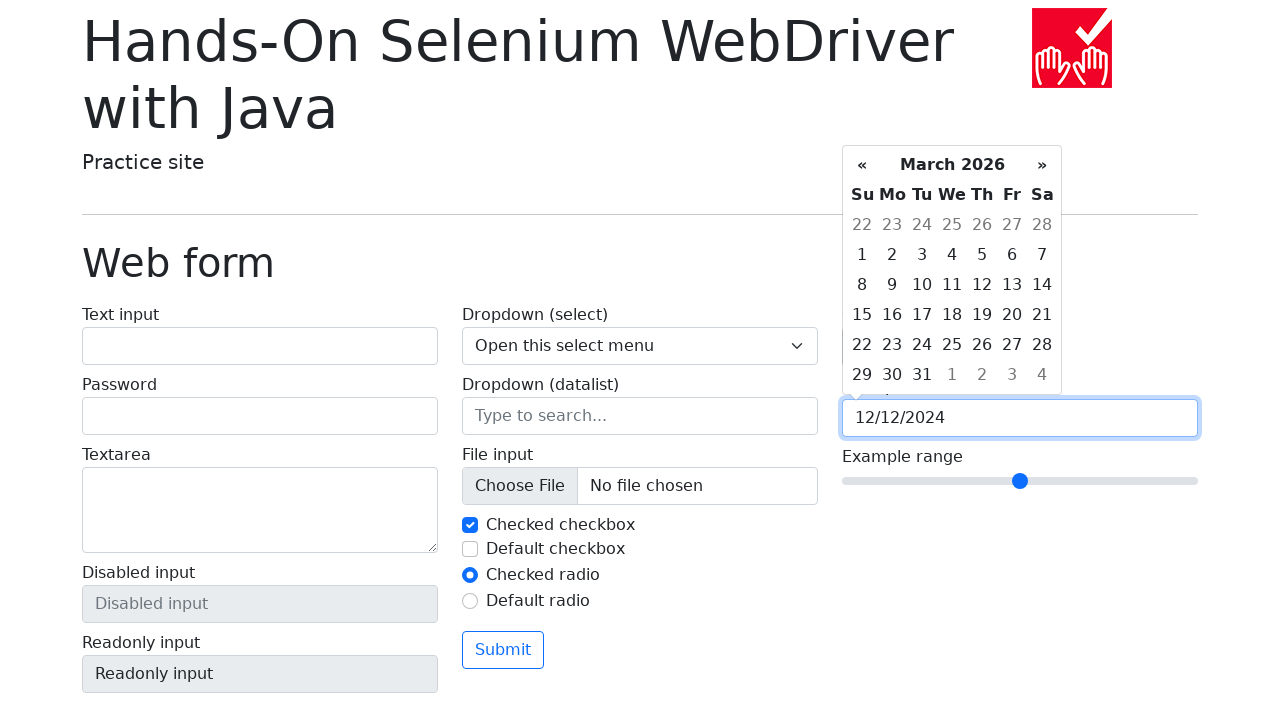

Cleared date picker field on input[name='my-date']
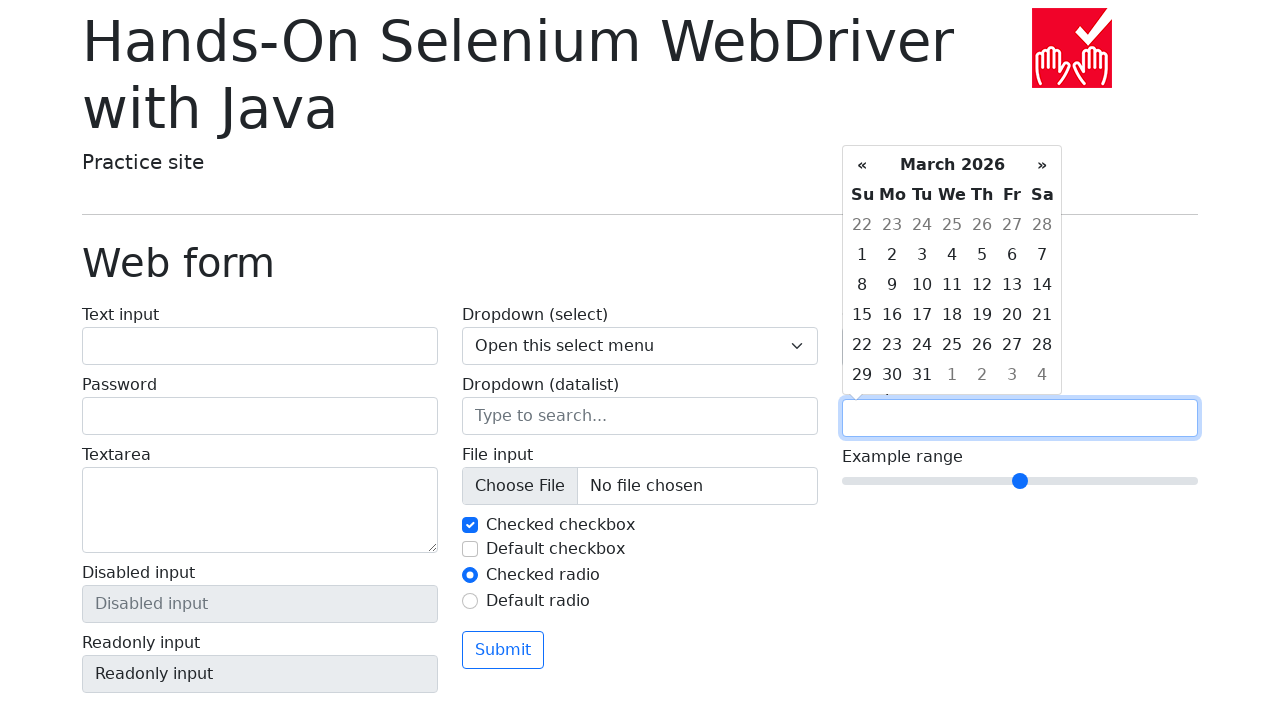

Filled date picker with invalid text 'hello world' on input[name='my-date']
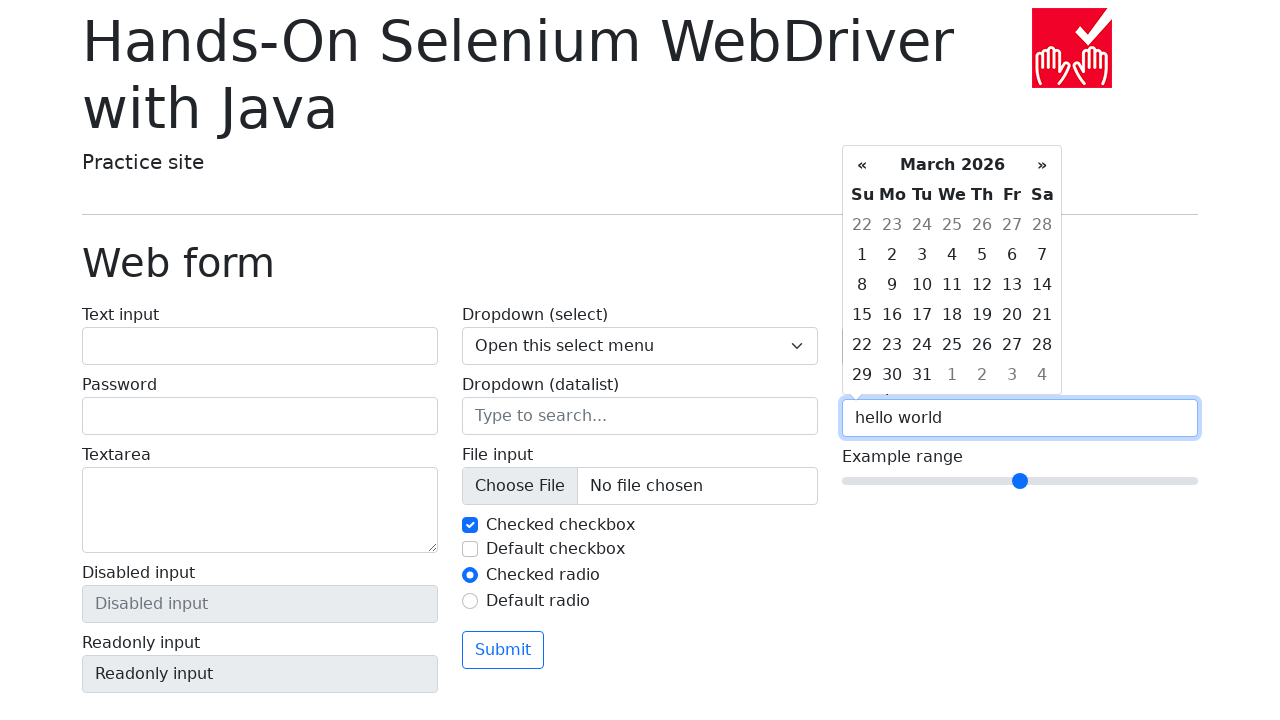

Pressed Enter key on date picker field on input[name='my-date']
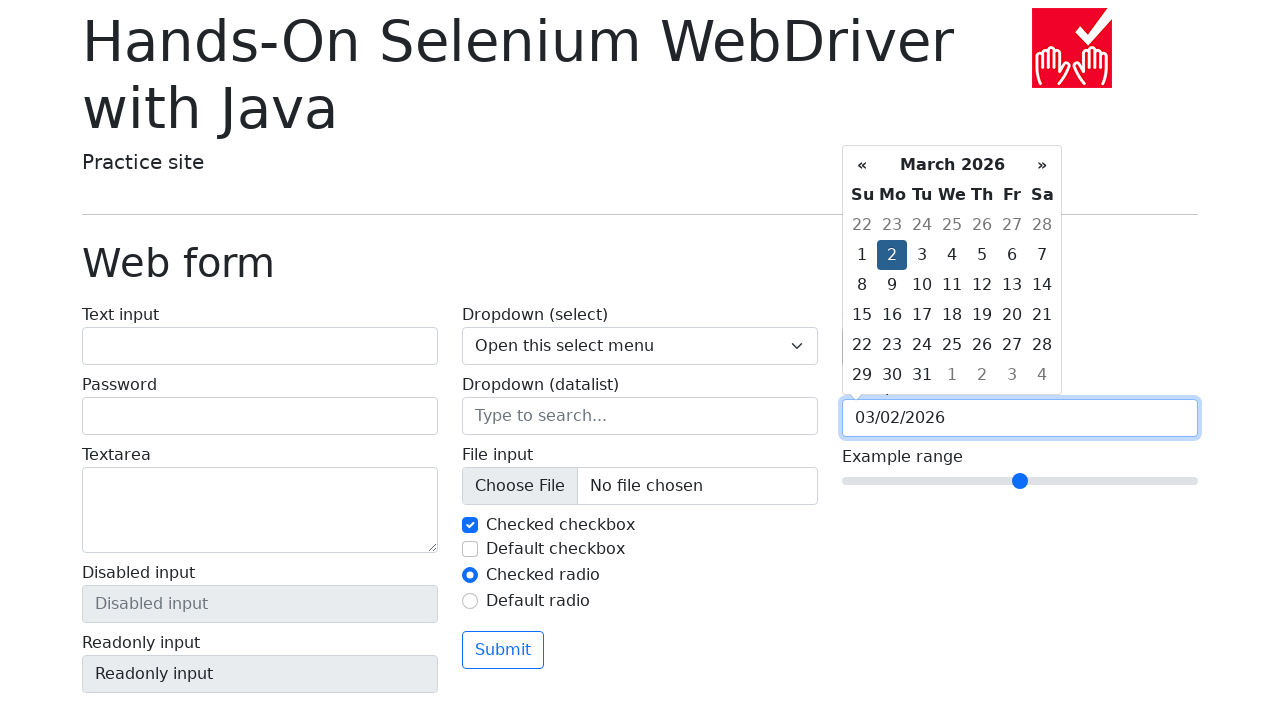

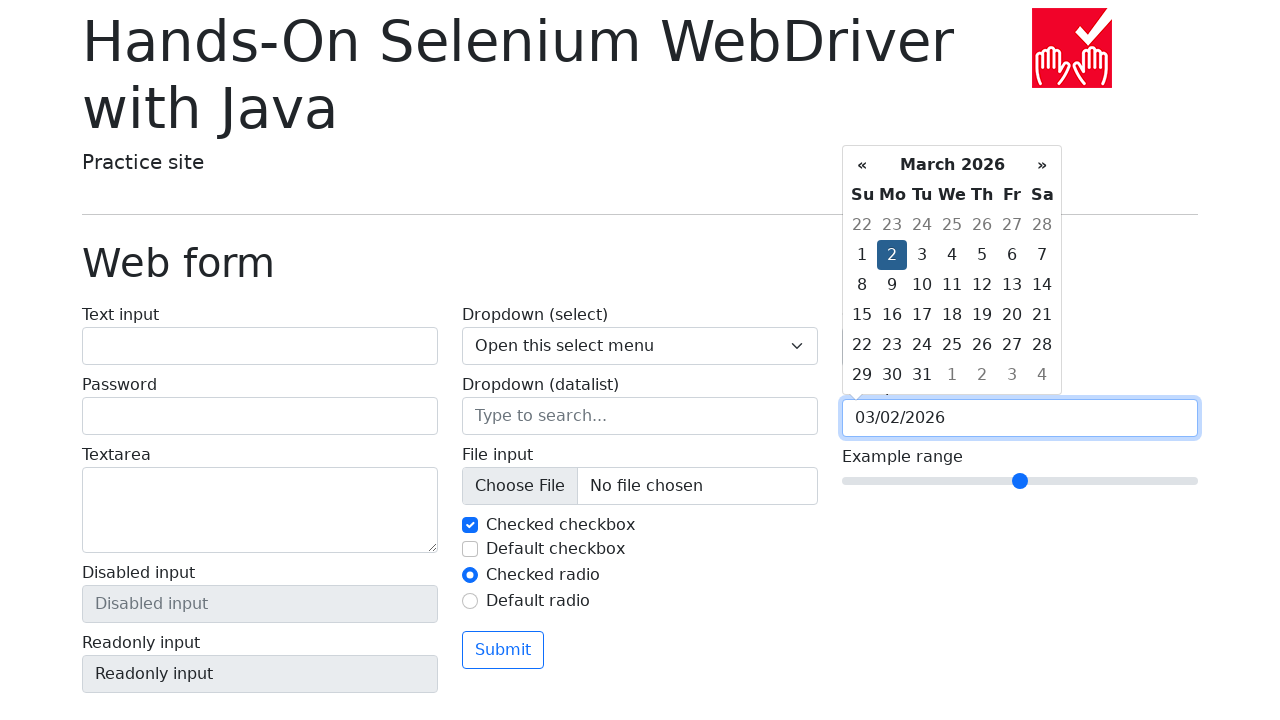